Fills out a registration form with various fields including name, address, contact information, gender, hobbies, and password

Starting URL: https://demo.automationtesting.in/Register.html

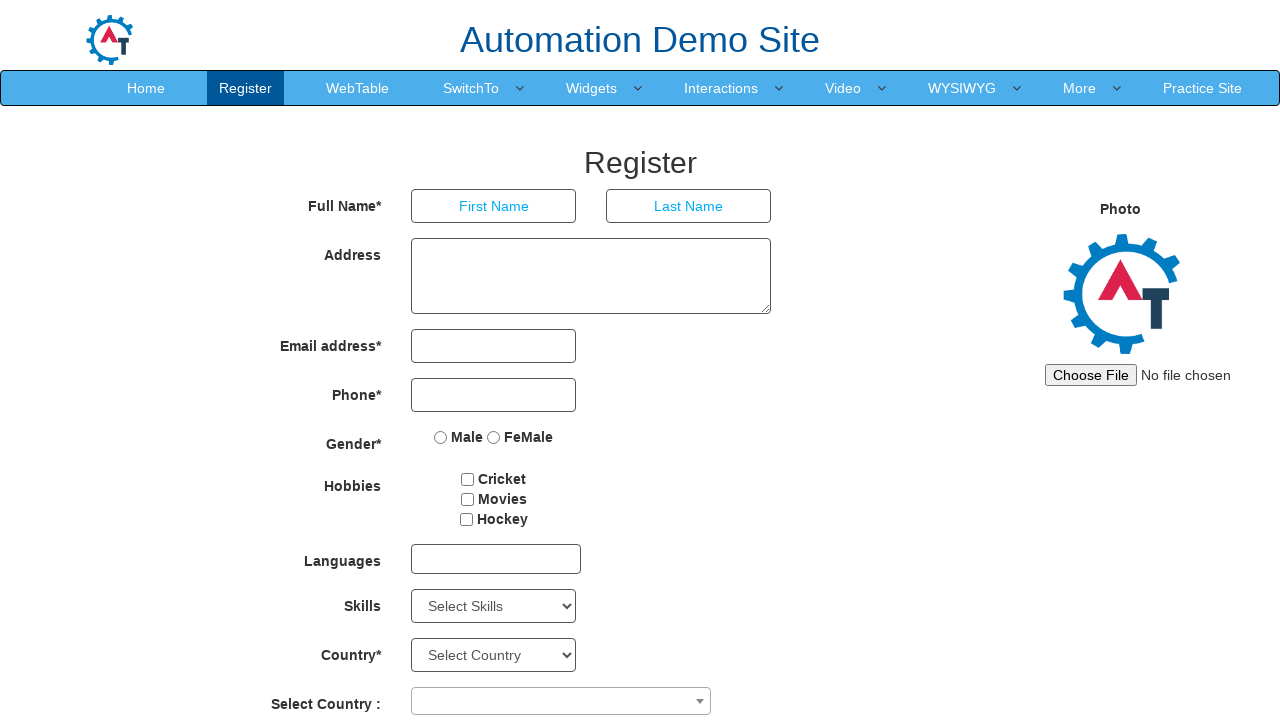

Filled First Name field with 'santhosh kumar' on //input[@placeholder='First Name']
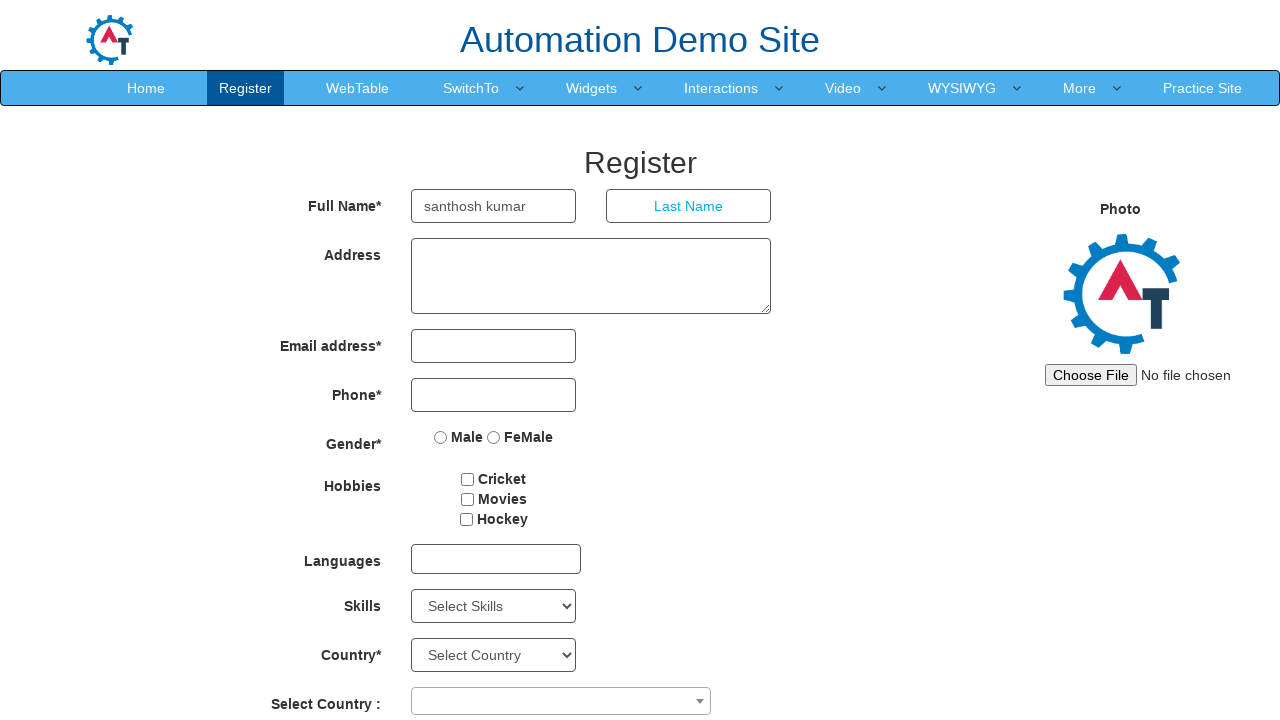

Filled Last Name field with 'S' on //input[@ng-model='LastName']
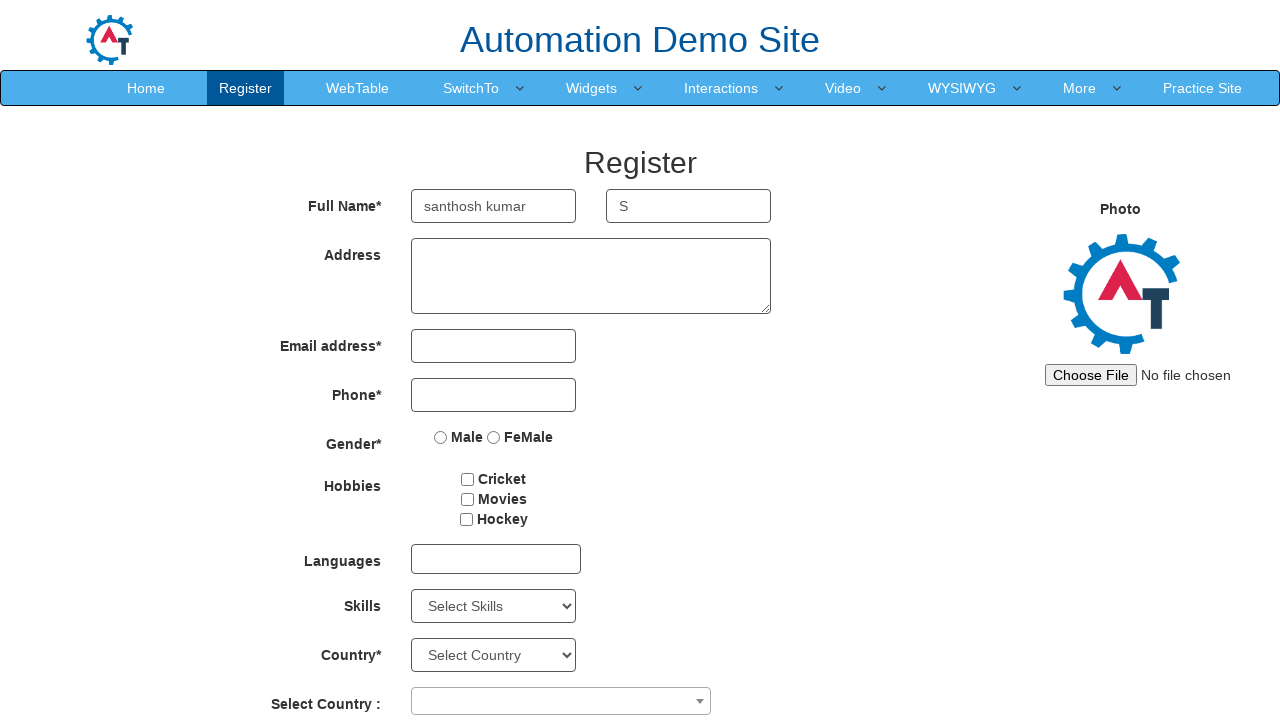

Filled Address field with 'the transformers fitness' on //textarea[@rows='3']
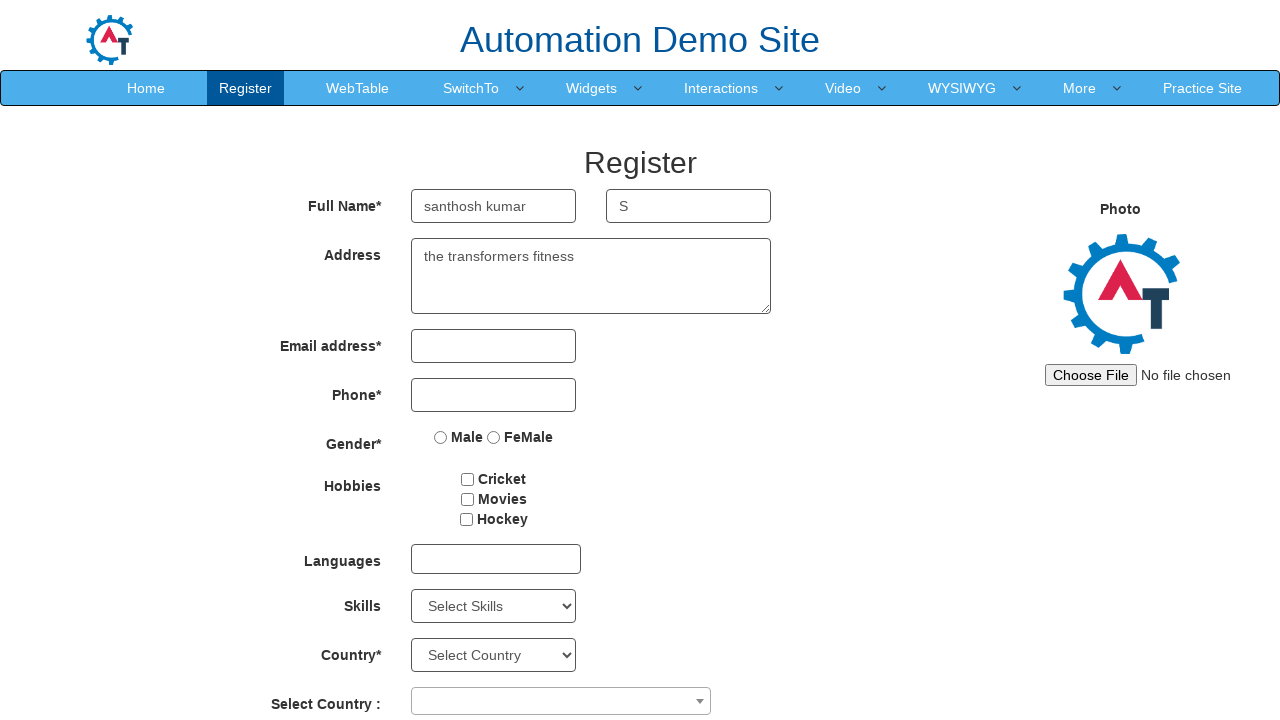

Filled Email field with 'ssanthoshkumar578@gmail.com' on //input[@type='email']
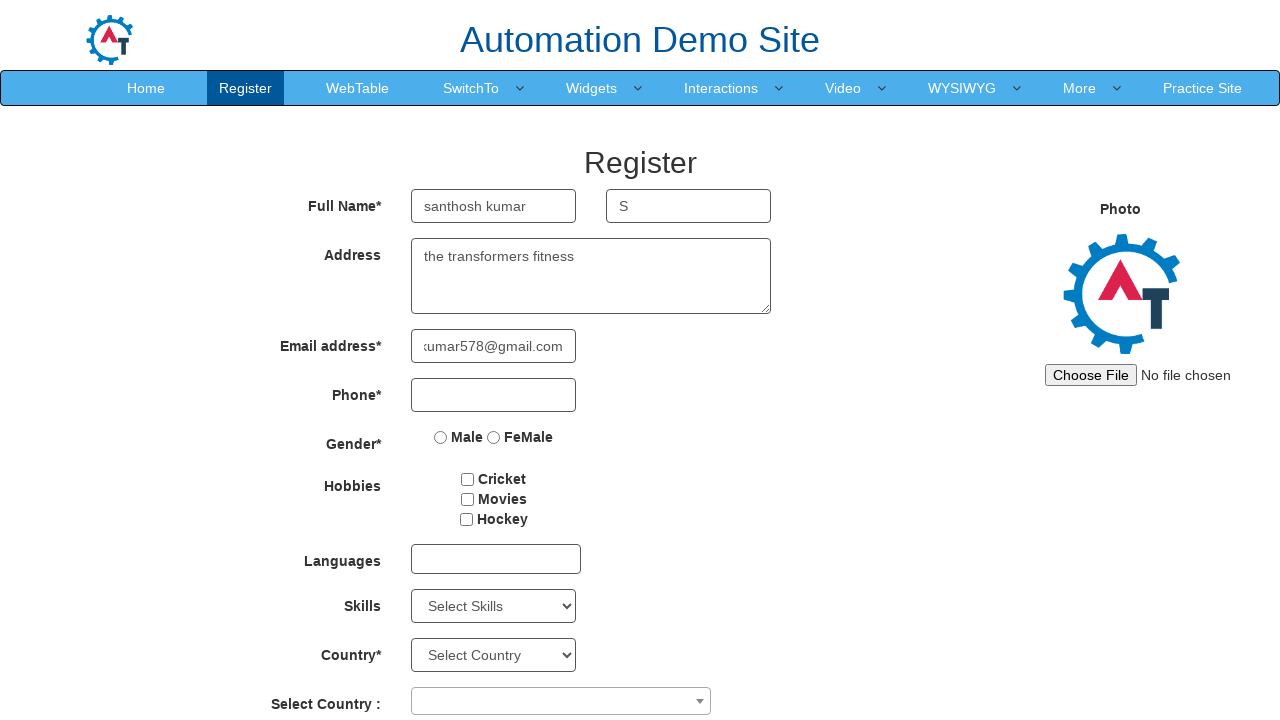

Filled Phone field with '8838893048' on //input[@type='tel']
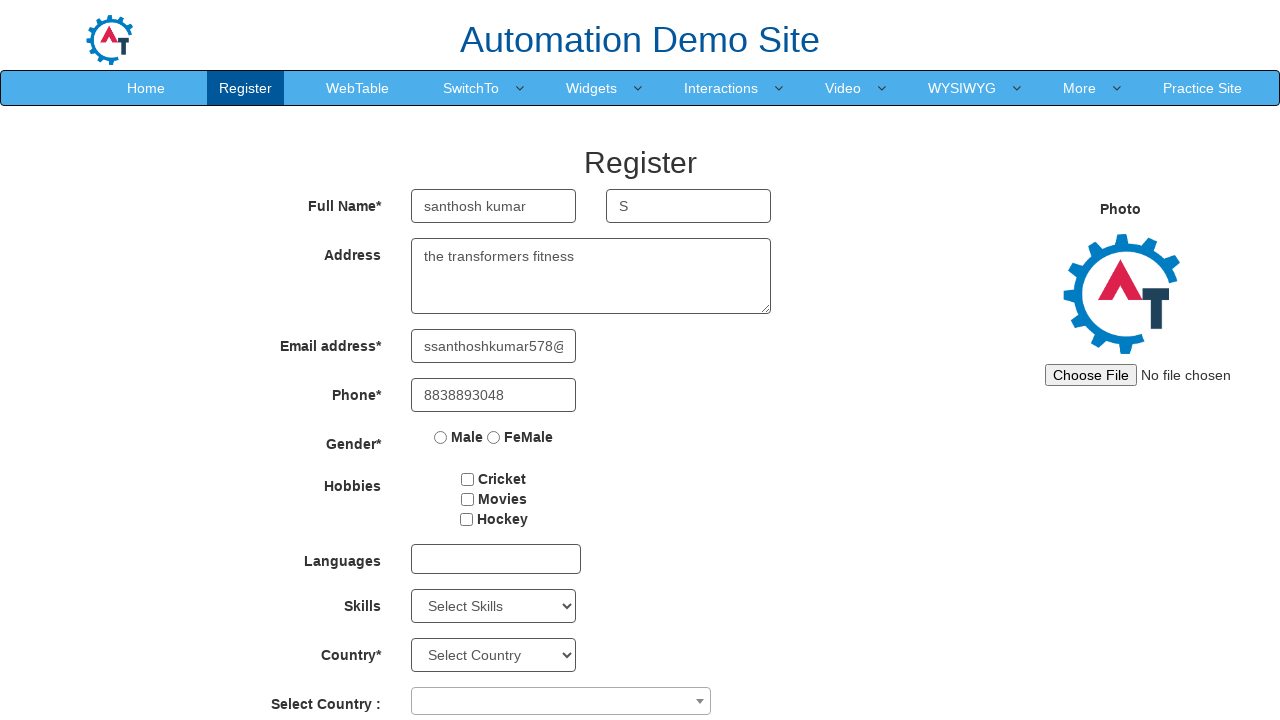

Selected Male gender option at (441, 437) on xpath=//input[@value='Male']
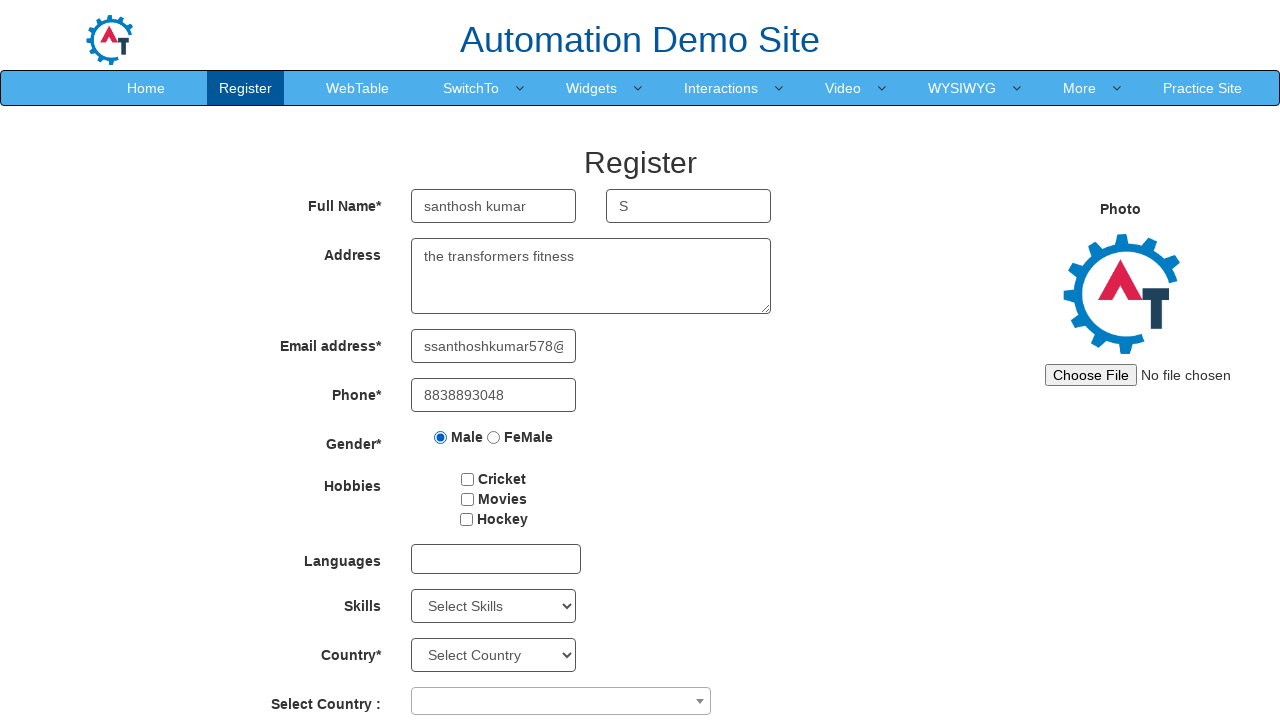

Selected Hobbies checkbox at (467, 499) on xpath=//input[@id='checkbox2']
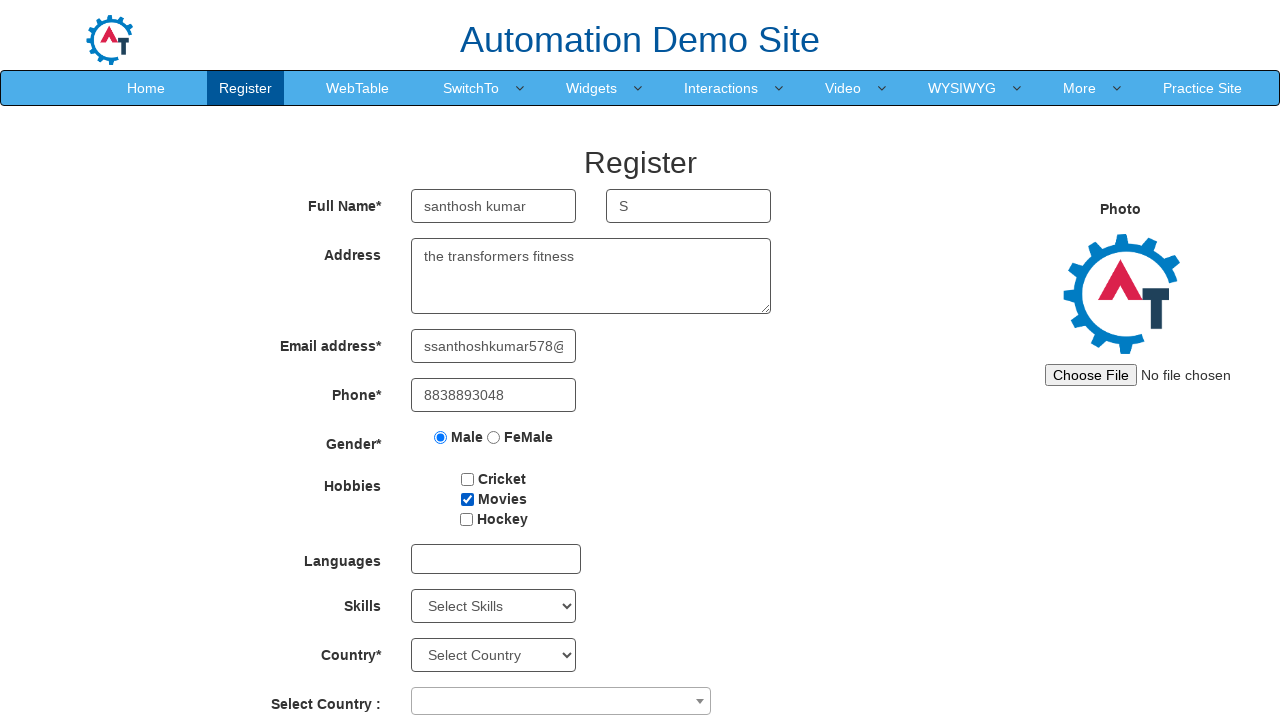

Filled Password field with 'junction' on //input[@id='firstpassword']
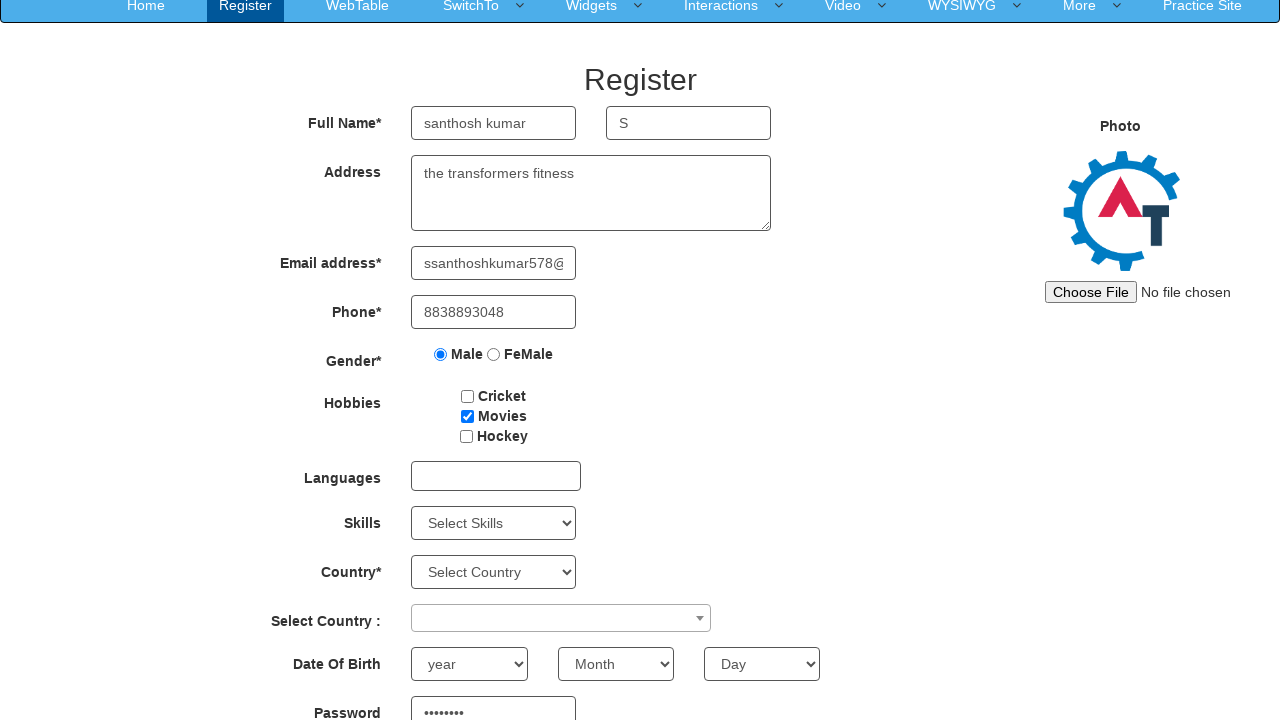

Filled Confirm Password field with 'junction' on //input[@id='secondpassword']
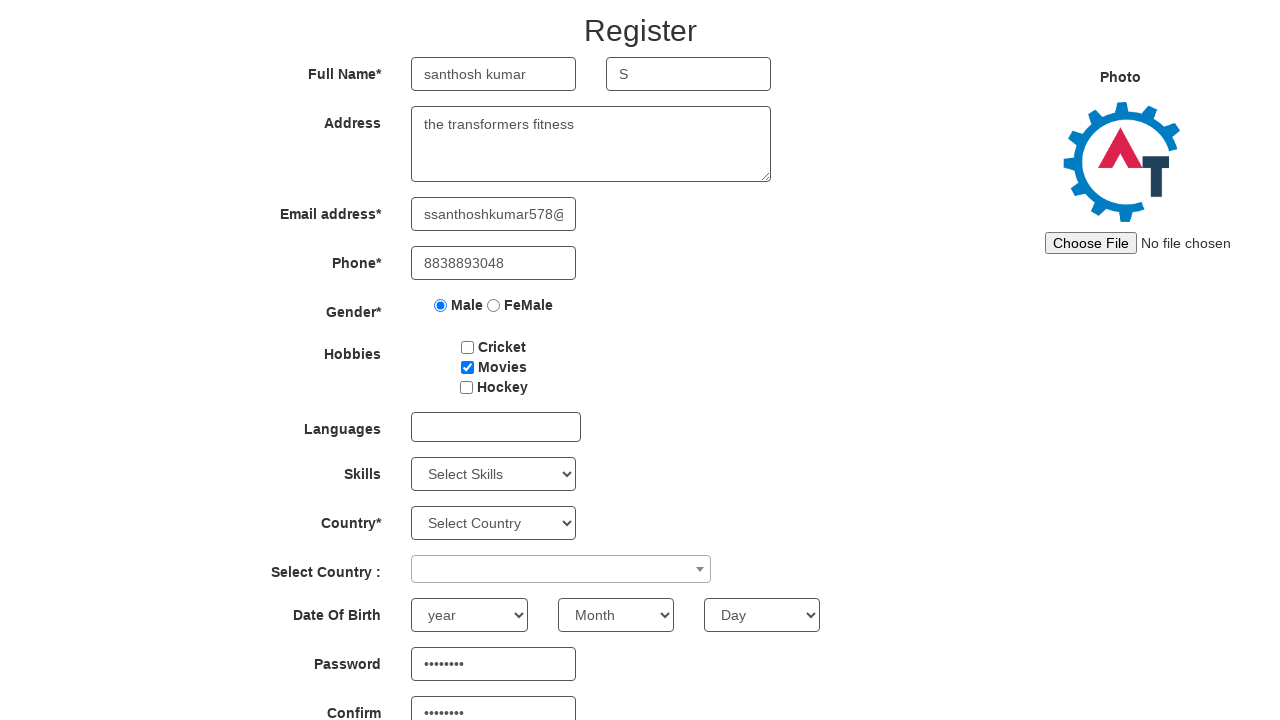

Cleared Confirm Password field on //input[@id='secondpassword']
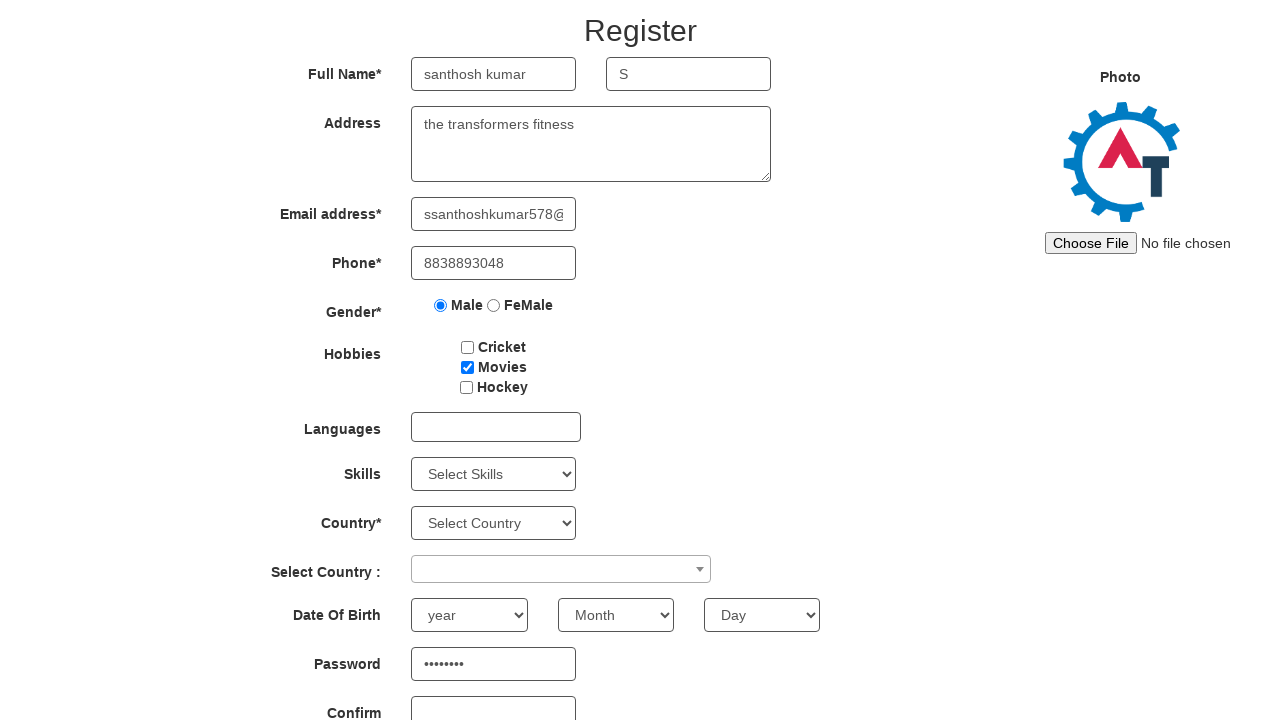

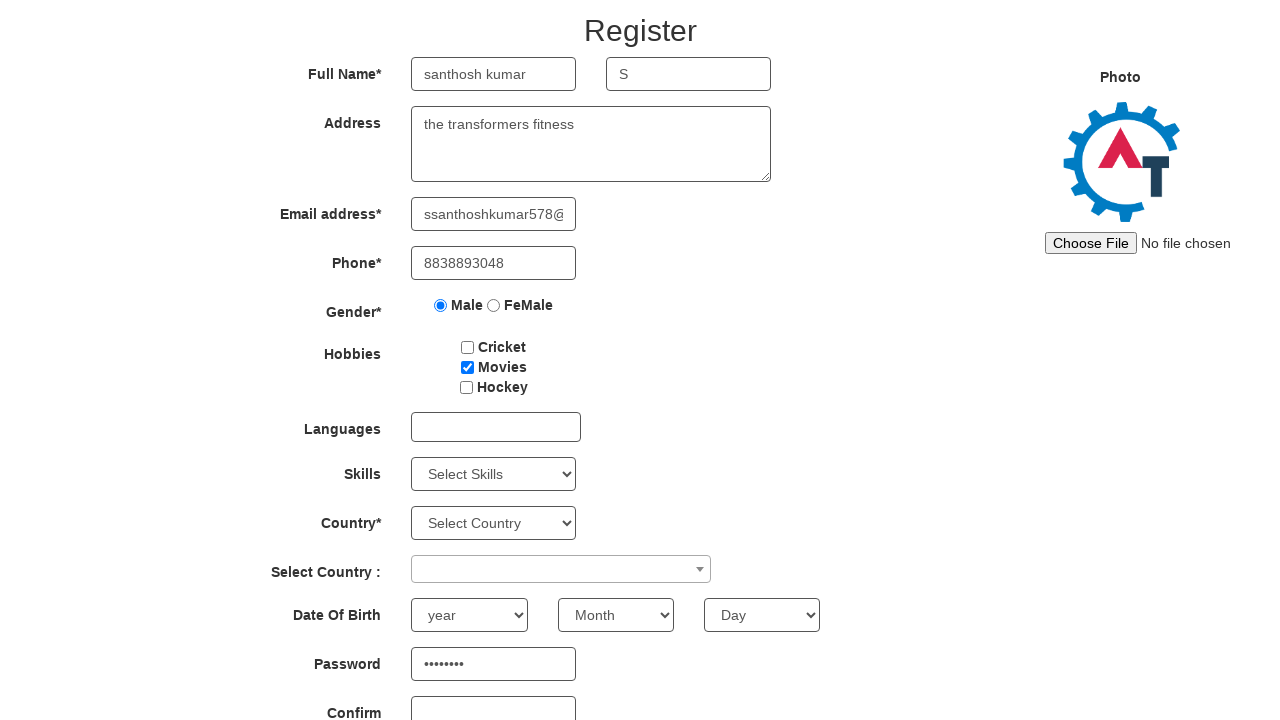